Navigates to the Poco India website homepage and verifies the page loads successfully

Starting URL: https://www.poco.in/

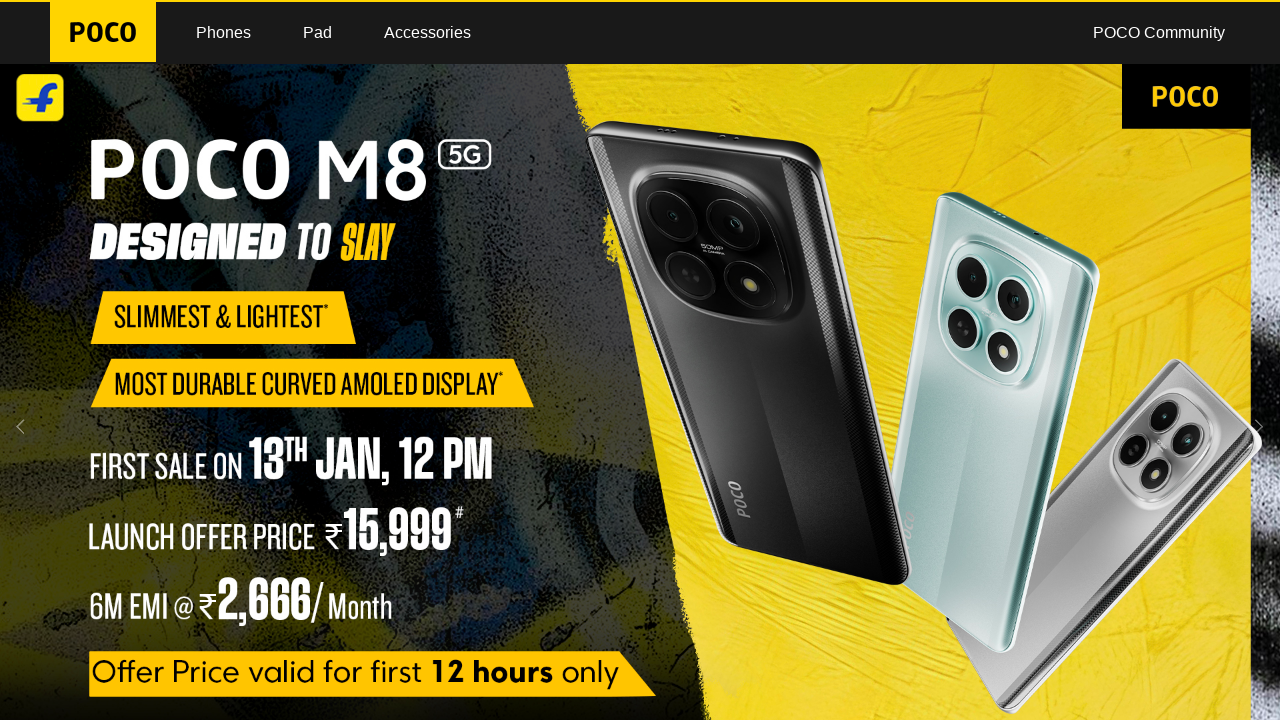

Set viewport size to 1920x1080
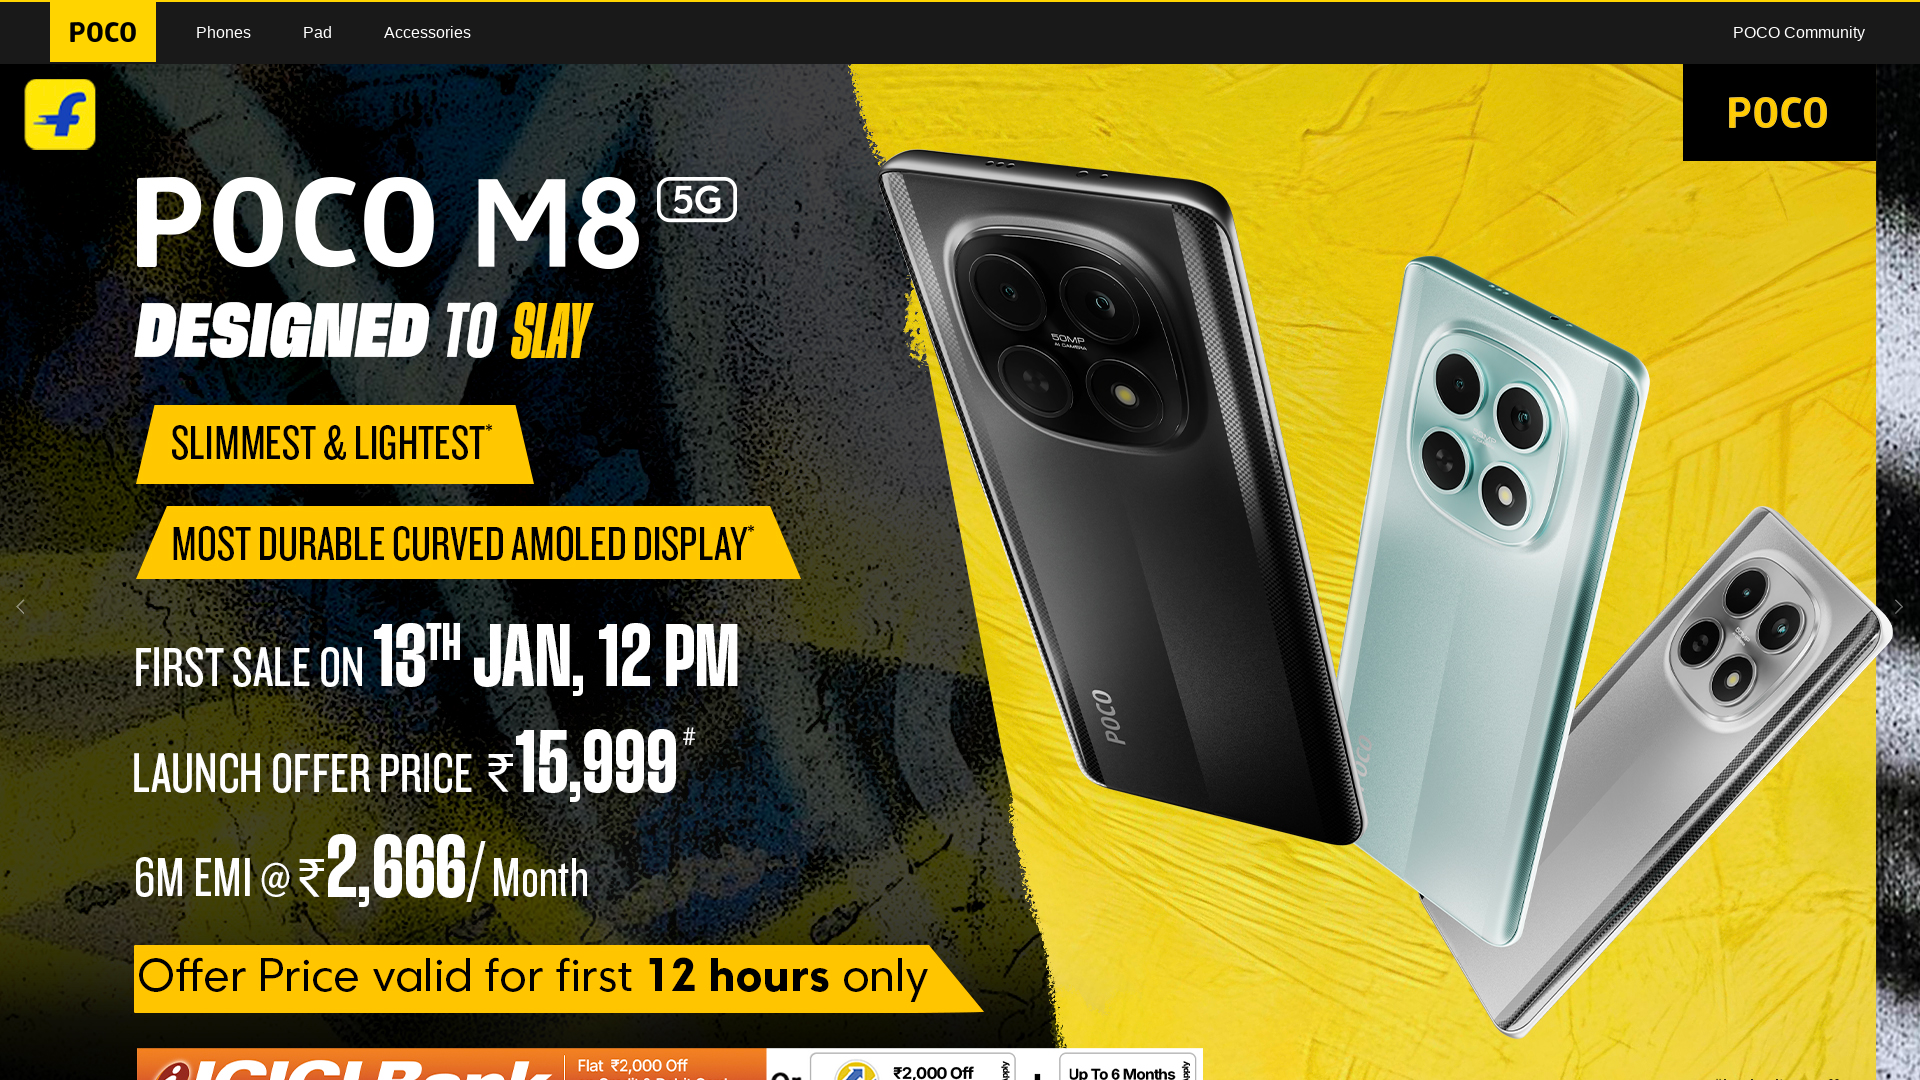

Poco India homepage loaded successfully
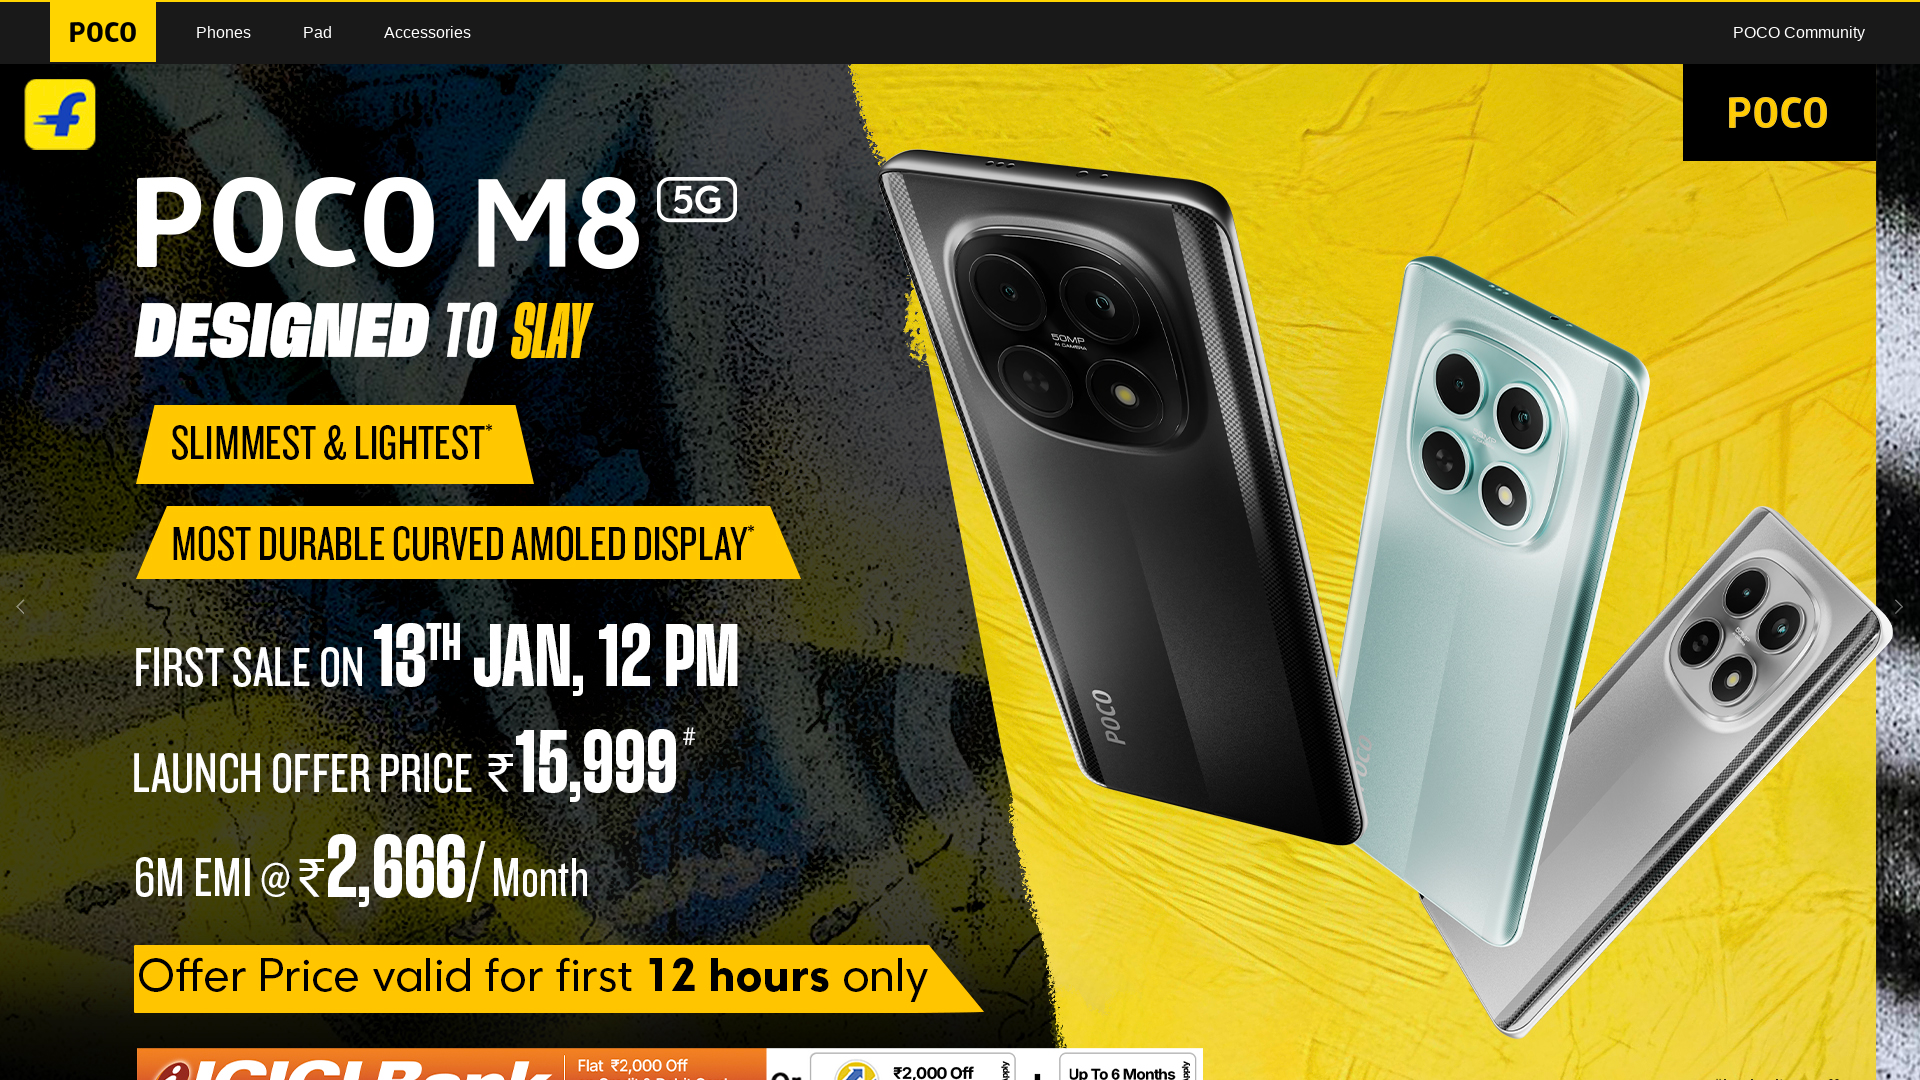

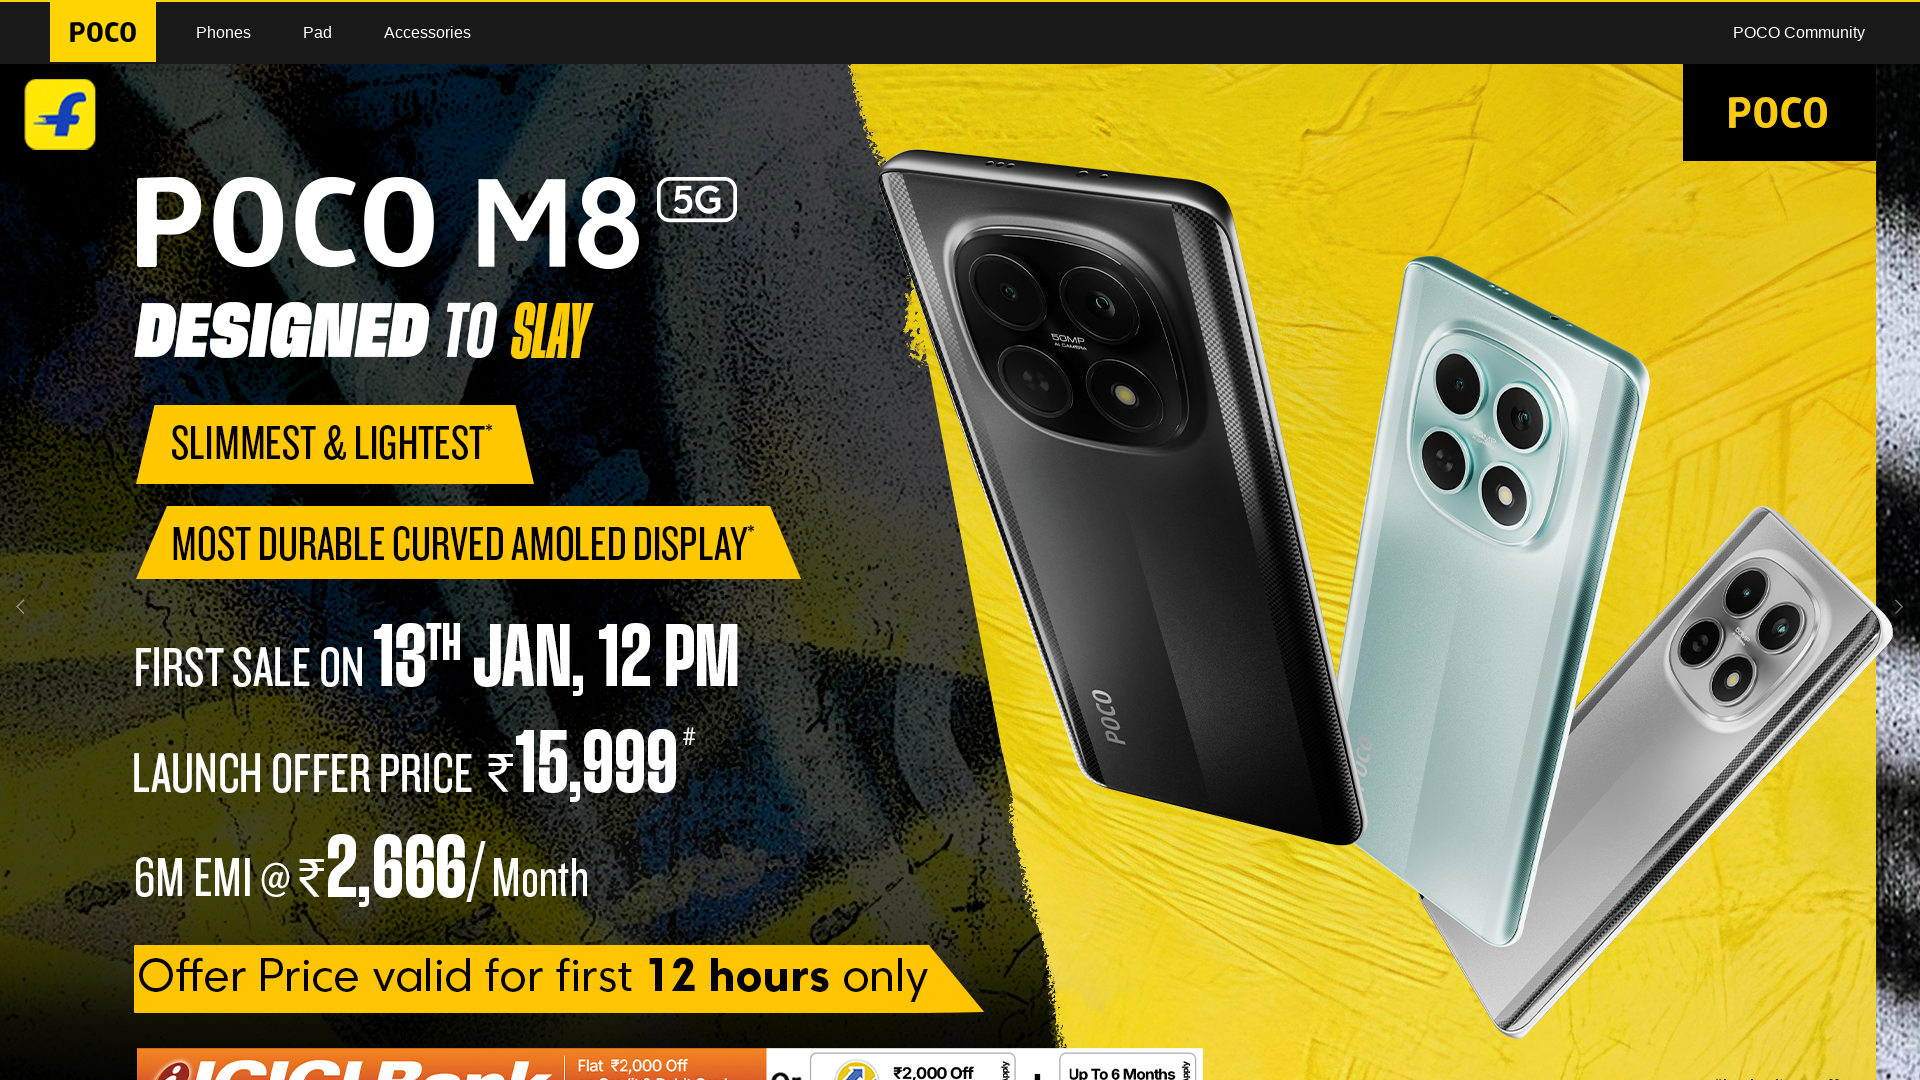